Waits for a price to drop to $100, books an item, solves a mathematical problem, and submits the answer

Starting URL: http://suninjuly.github.io/explicit_wait2.html

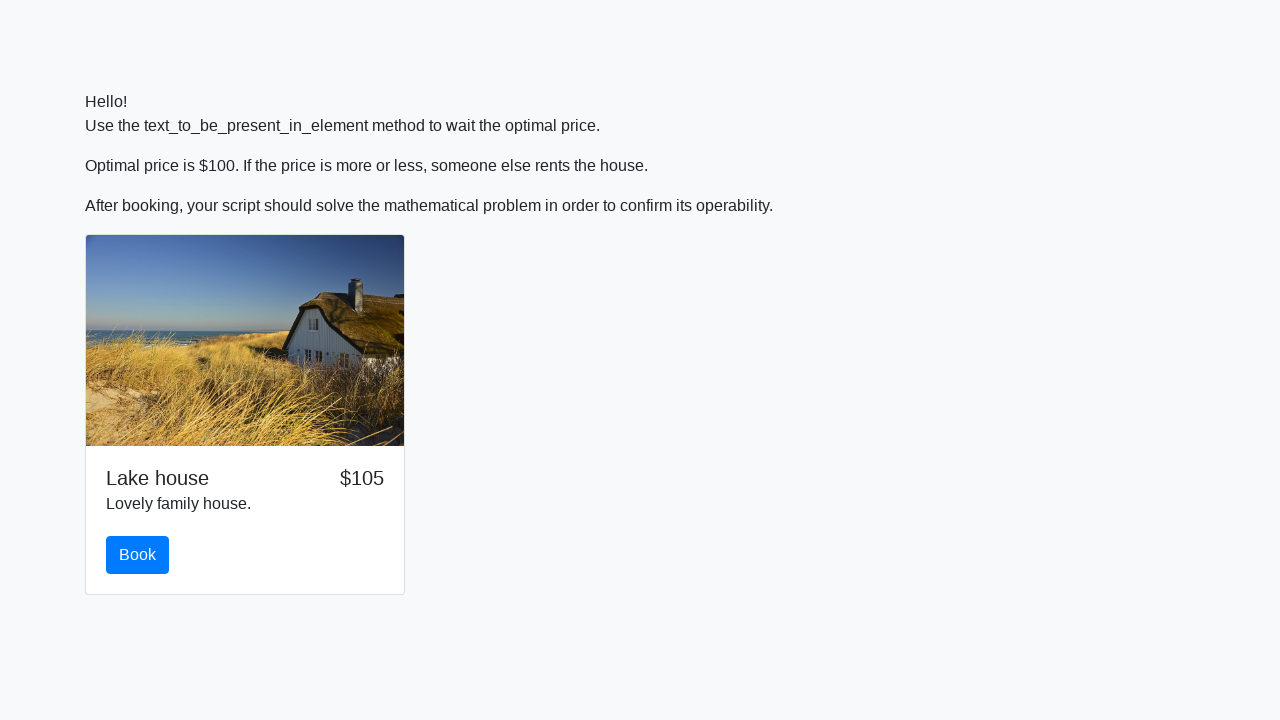

Waited for price to drop to $100
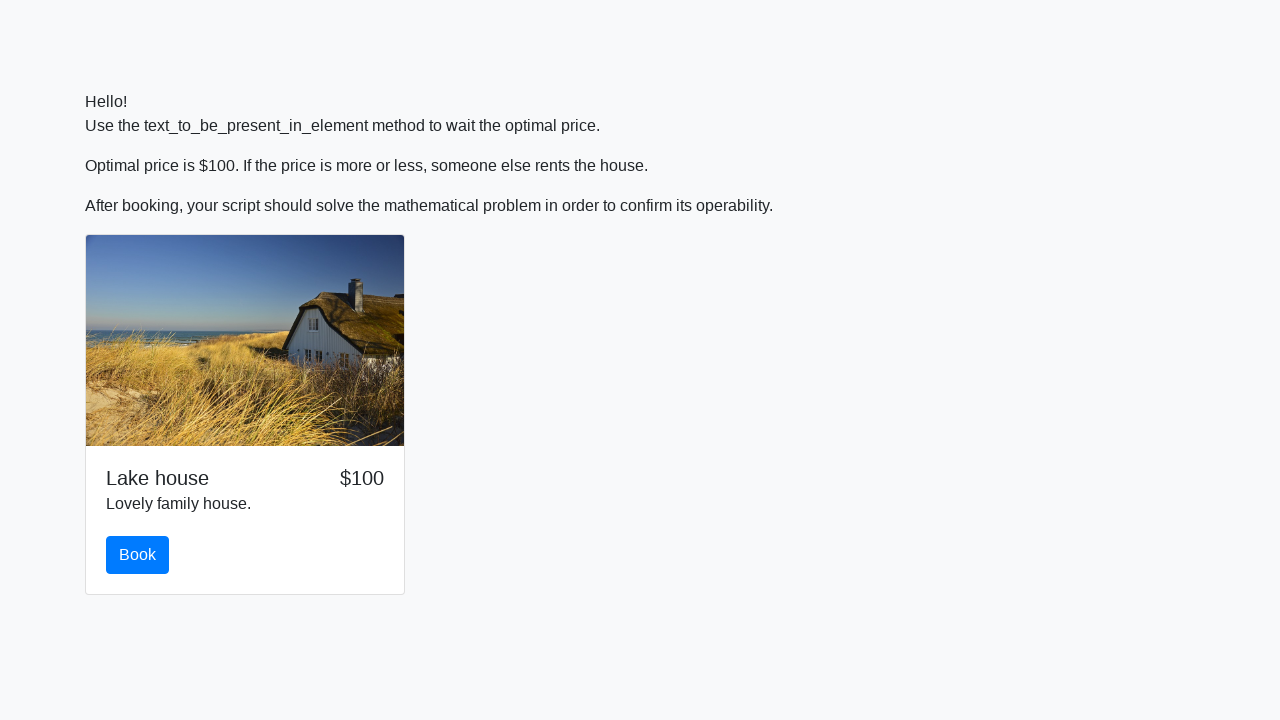

Clicked the Book button at (138, 555) on #book
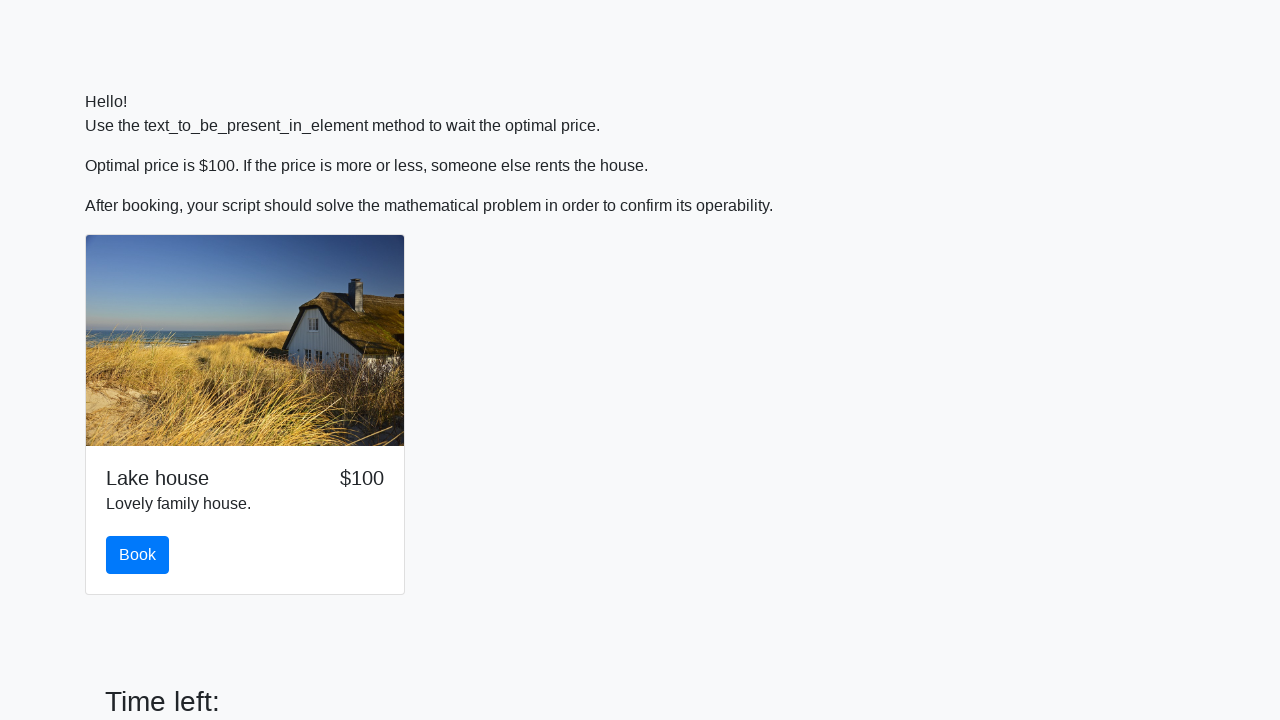

Retrieved input value: 437
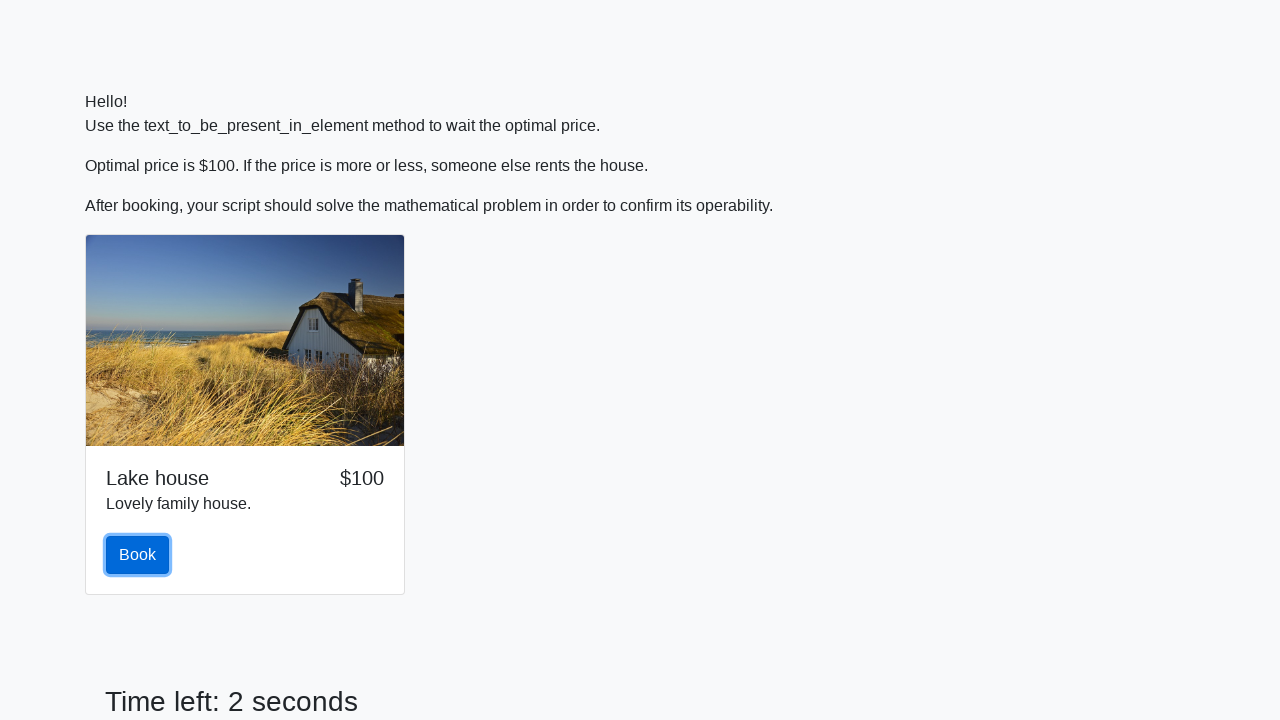

Calculated mathematical solution: 1.3241766186067516
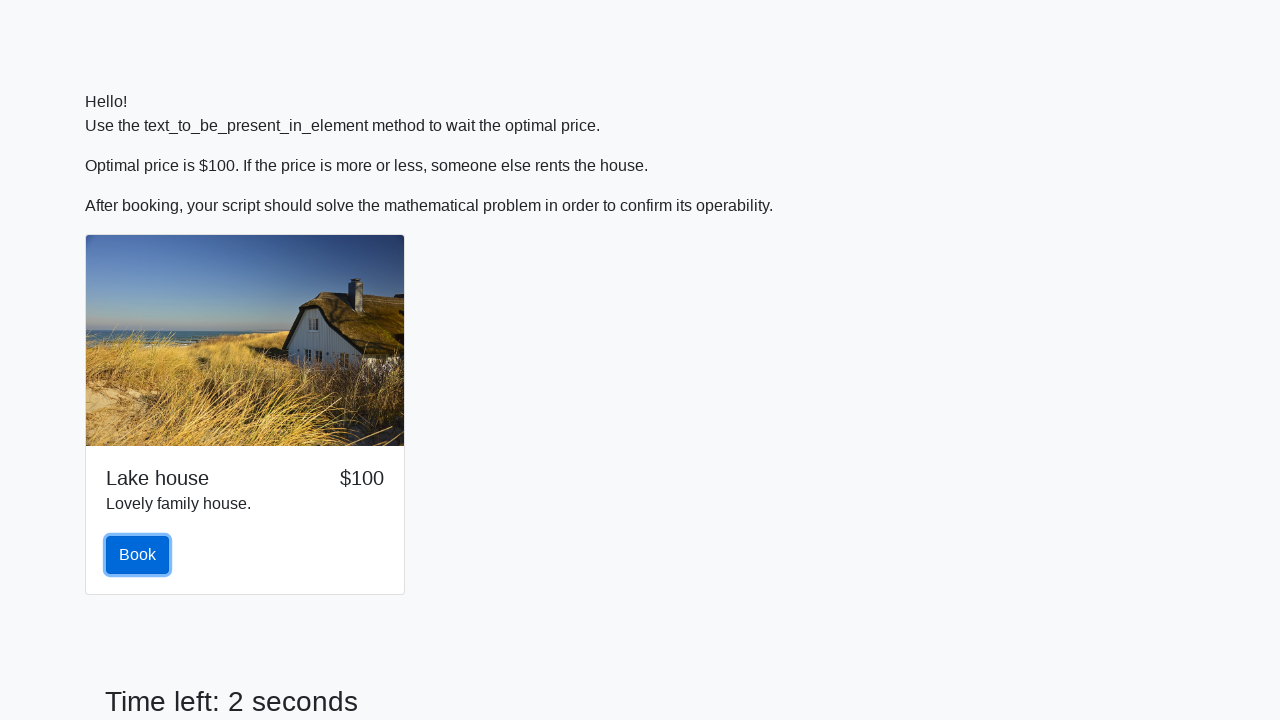

Filled answer field with calculated value on #answer
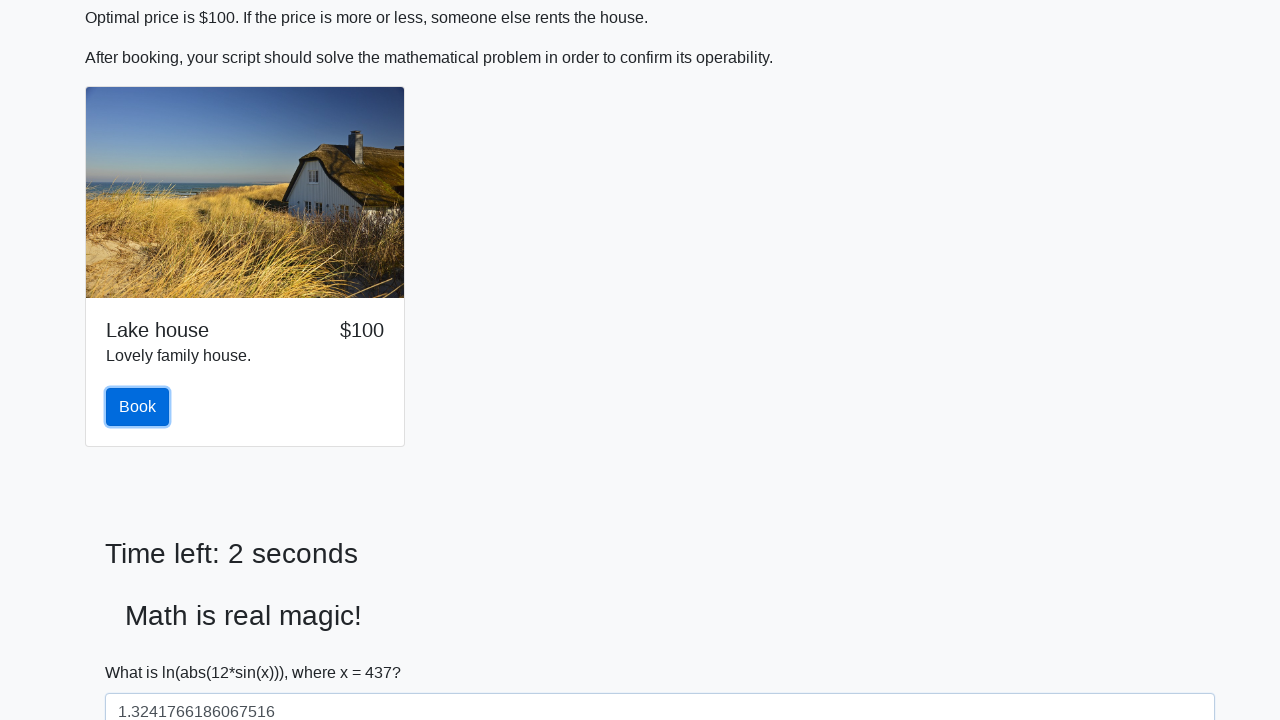

Clicked the Submit button at (143, 651) on #solve
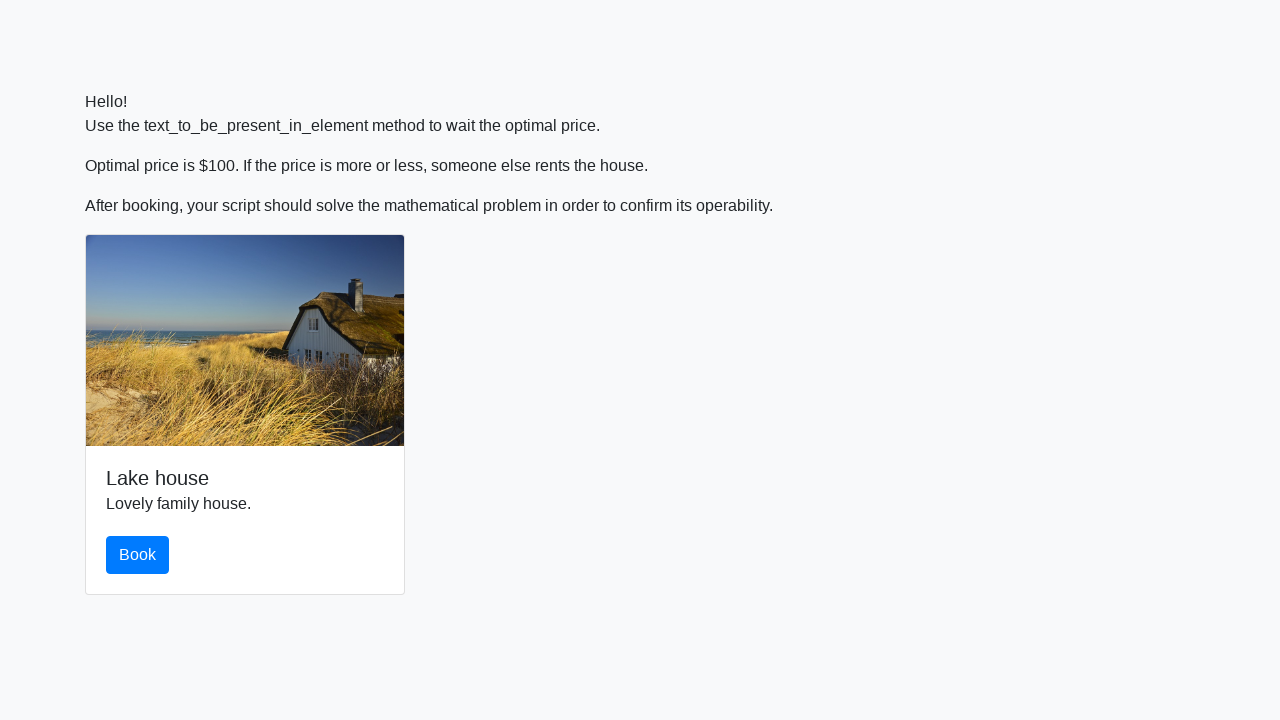

Waited for submission to complete
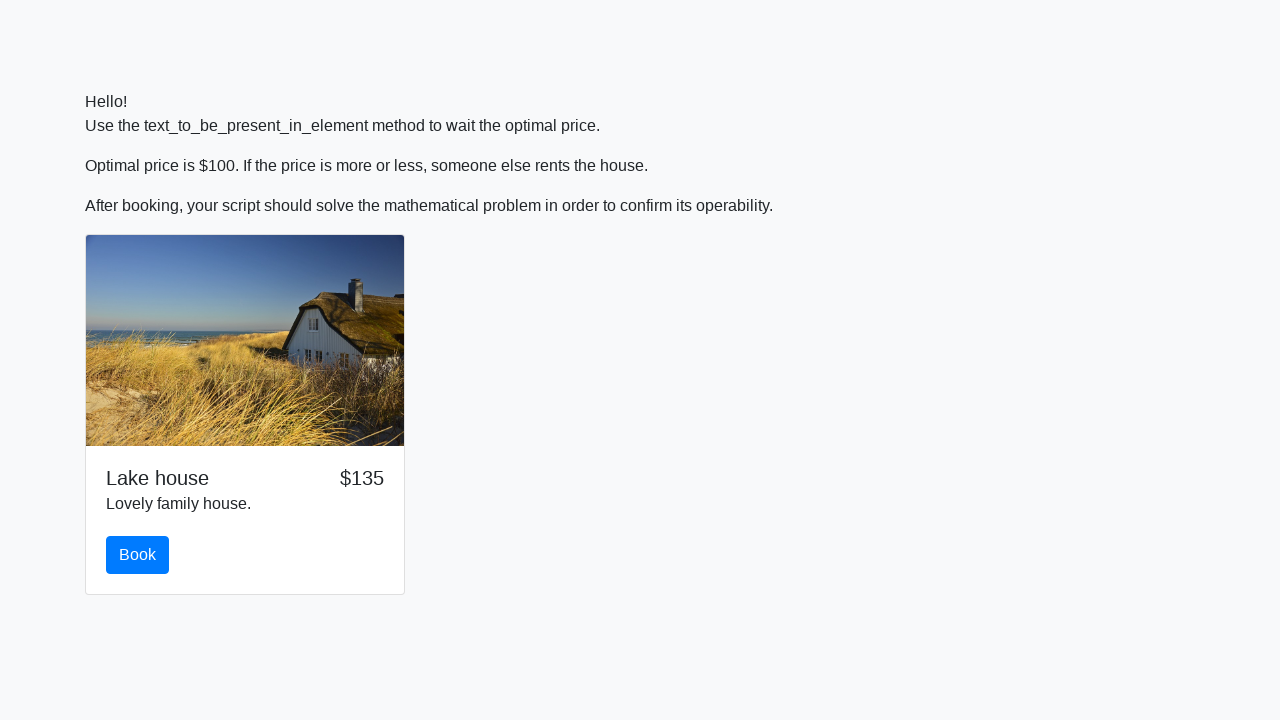

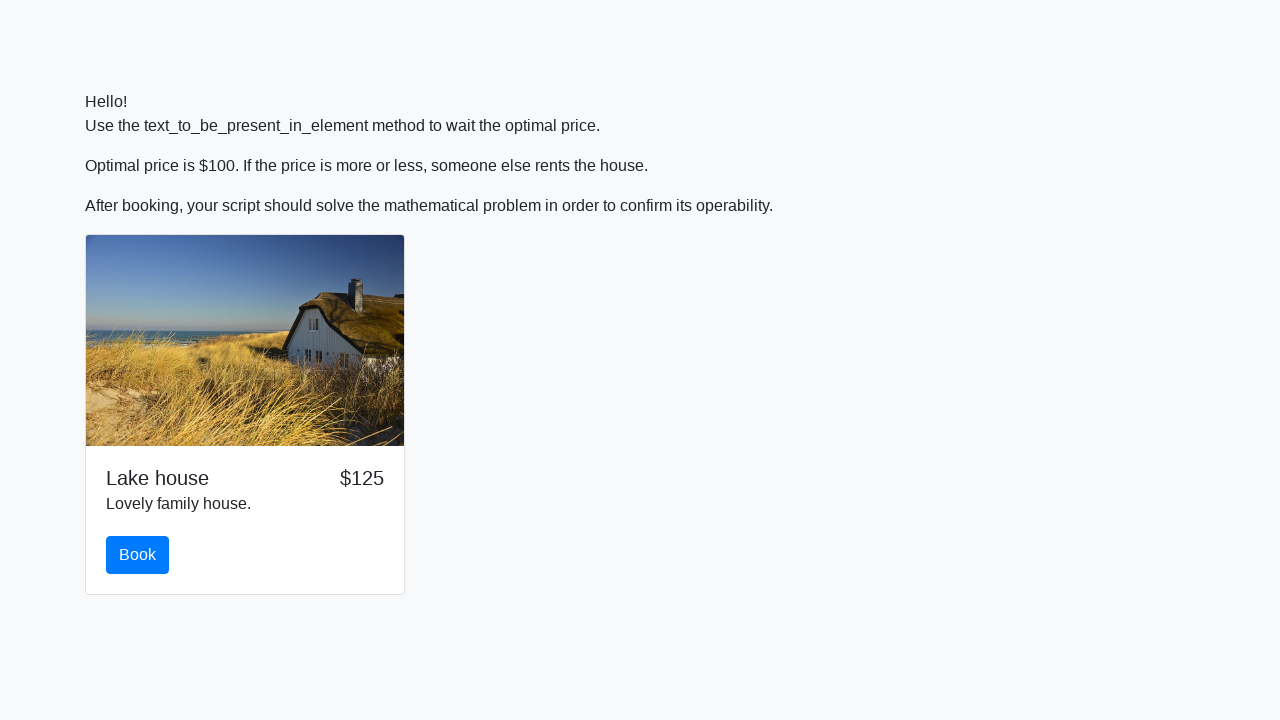